Tests window handling by clicking a link that opens a new window, switching to the child window, closing it, and switching back to the parent window

Starting URL: https://the-internet.herokuapp.com/windows

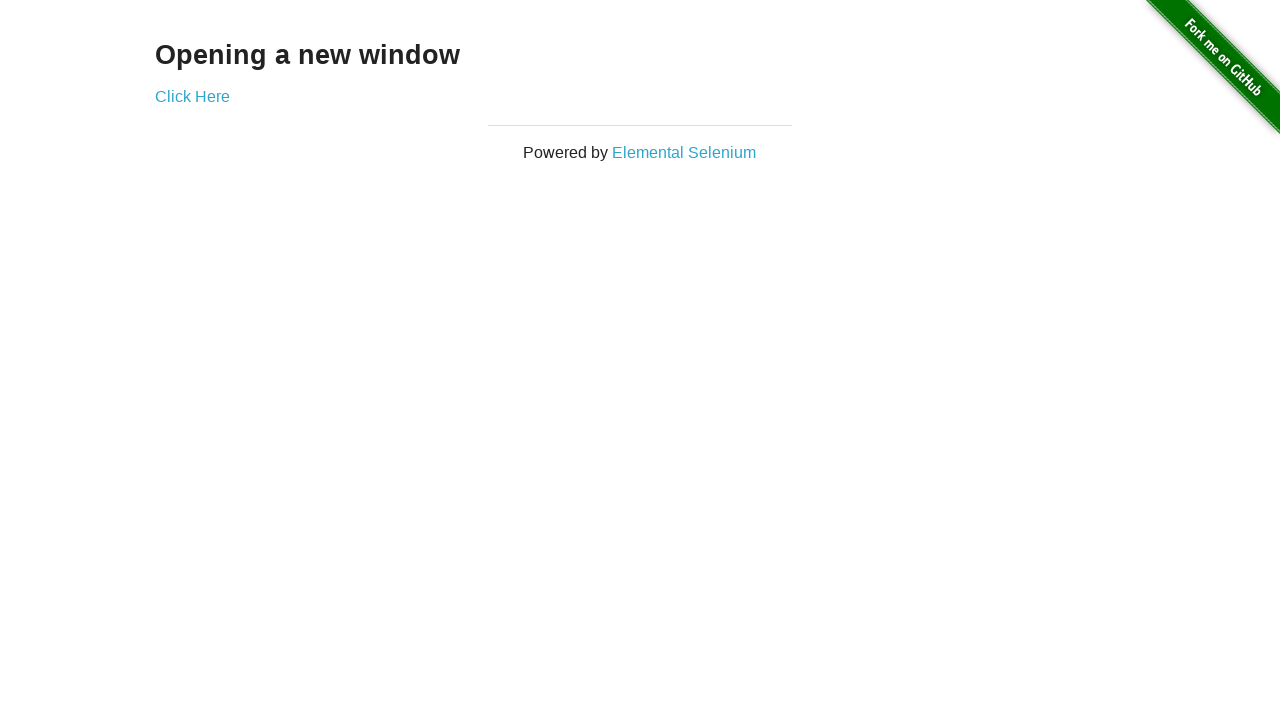

Clicked 'Click Here' link to open new window at (192, 96) on text=Click Here
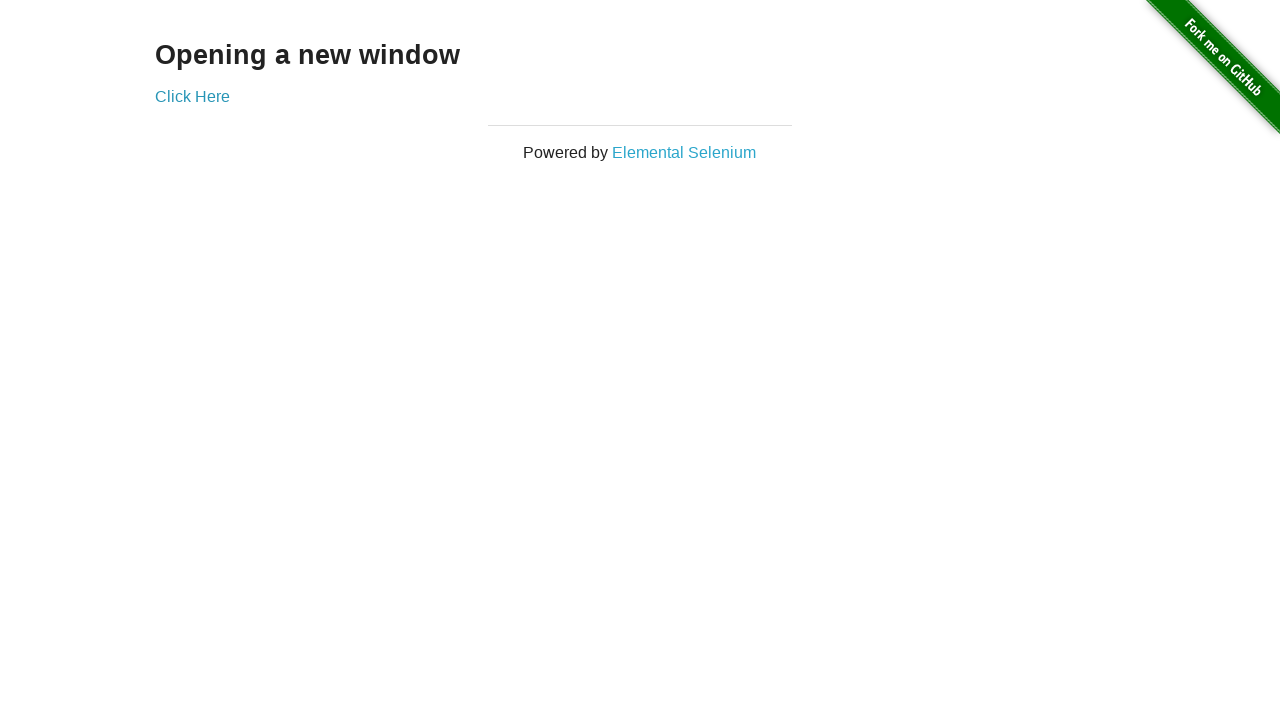

Obtained reference to child window
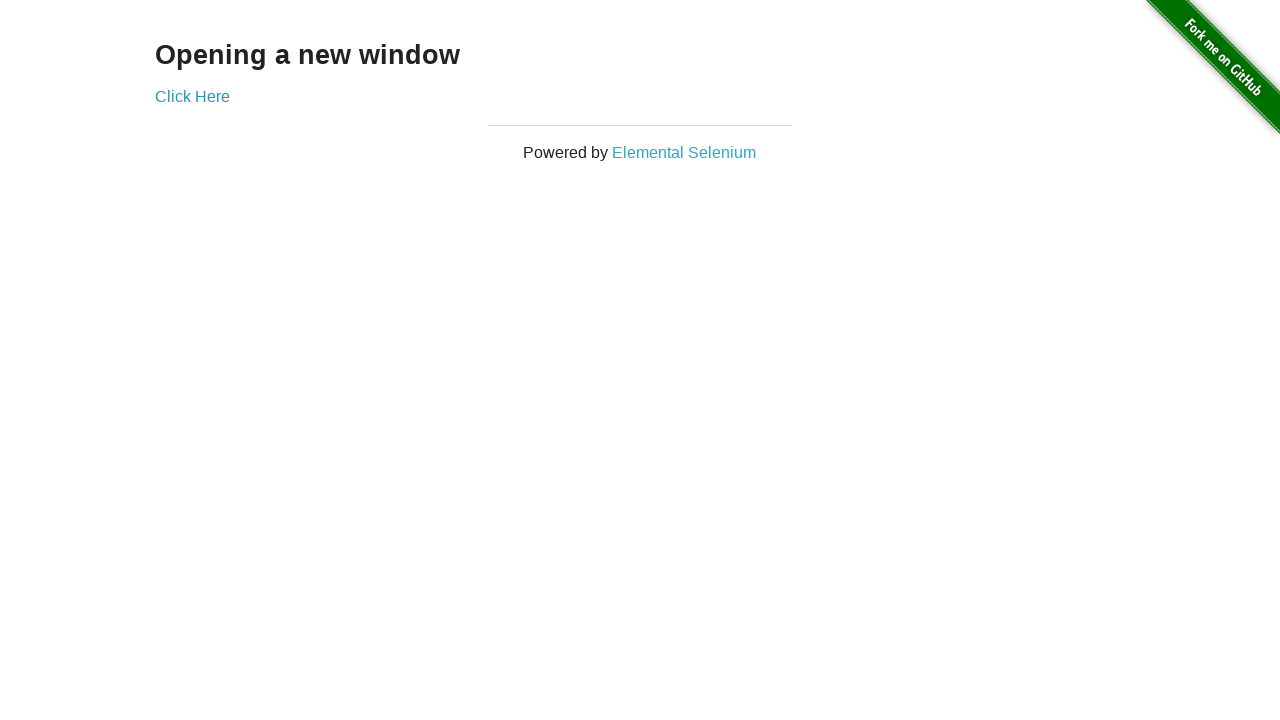

Child window fully loaded
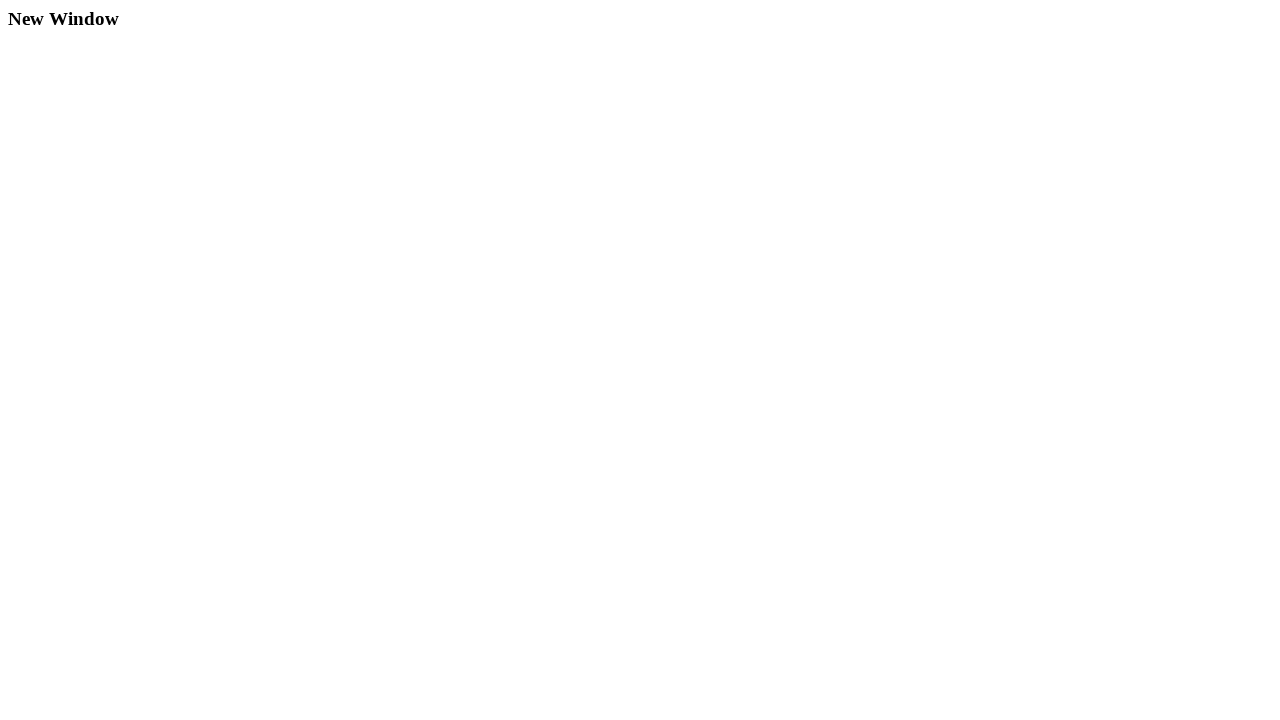

Retrieved child window title: 'New Window'
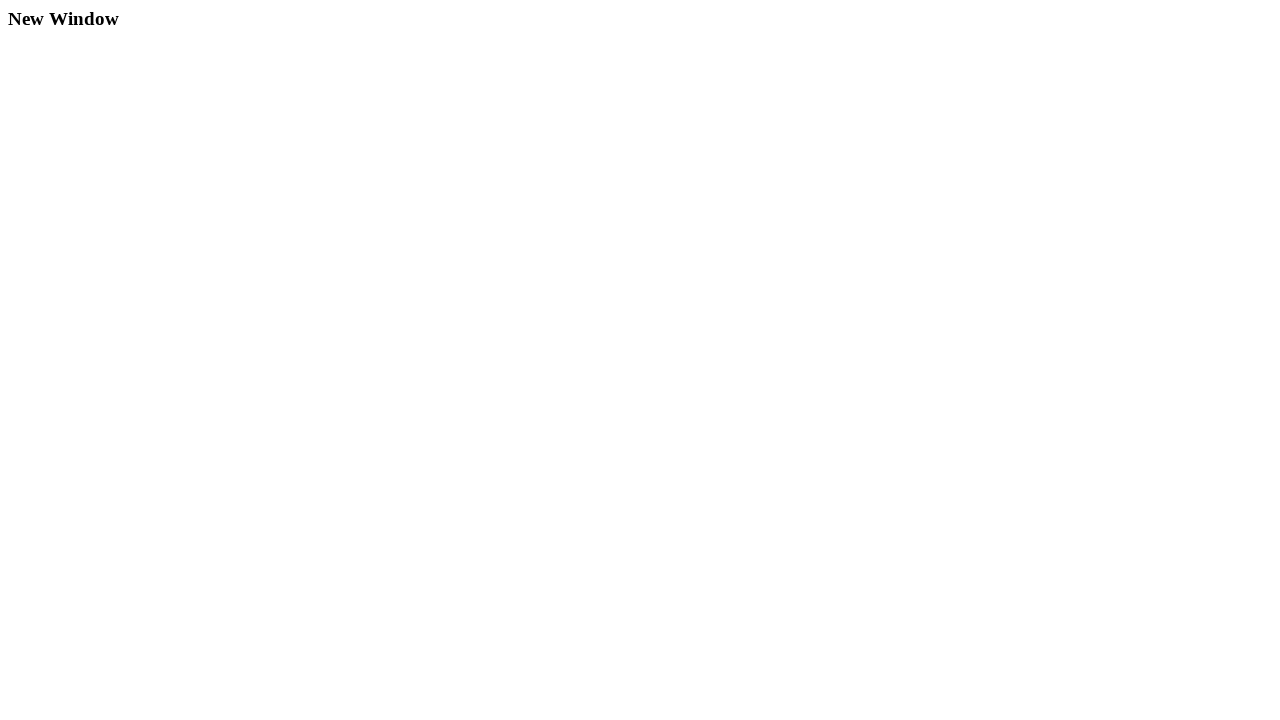

Closed child window
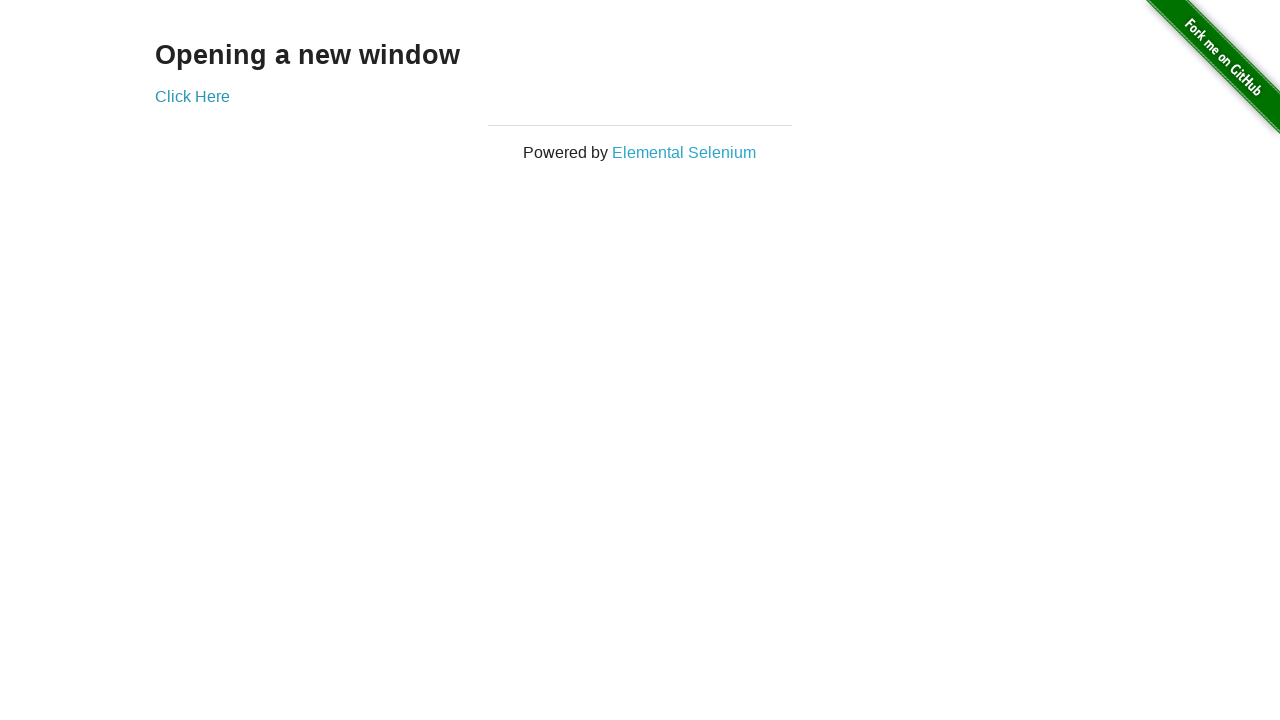

Brought parent window to front
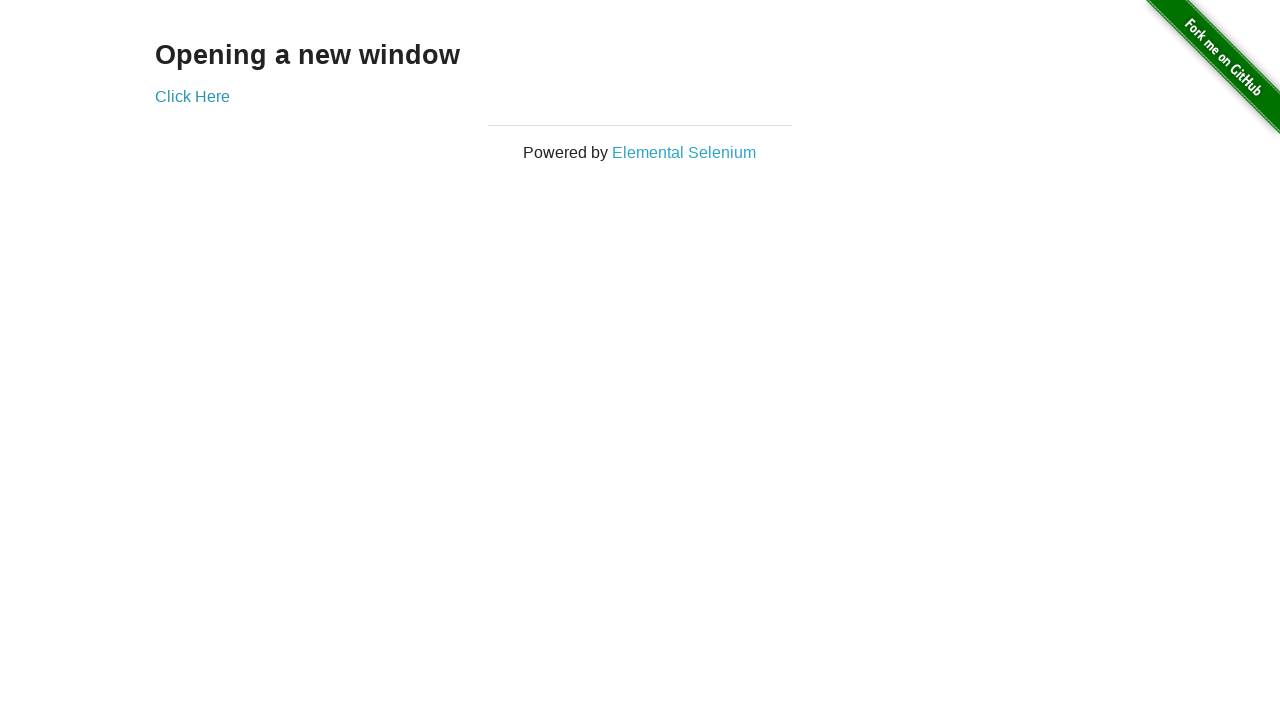

Retrieved parent window title: 'The Internet'
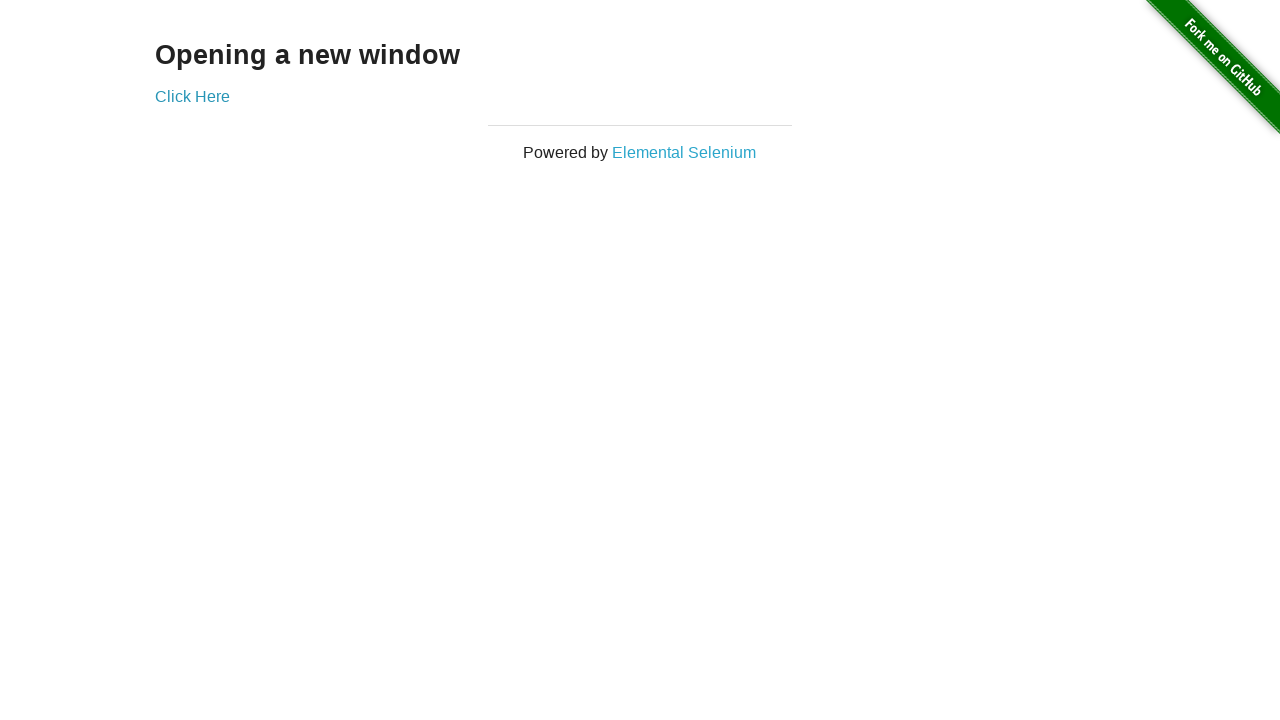

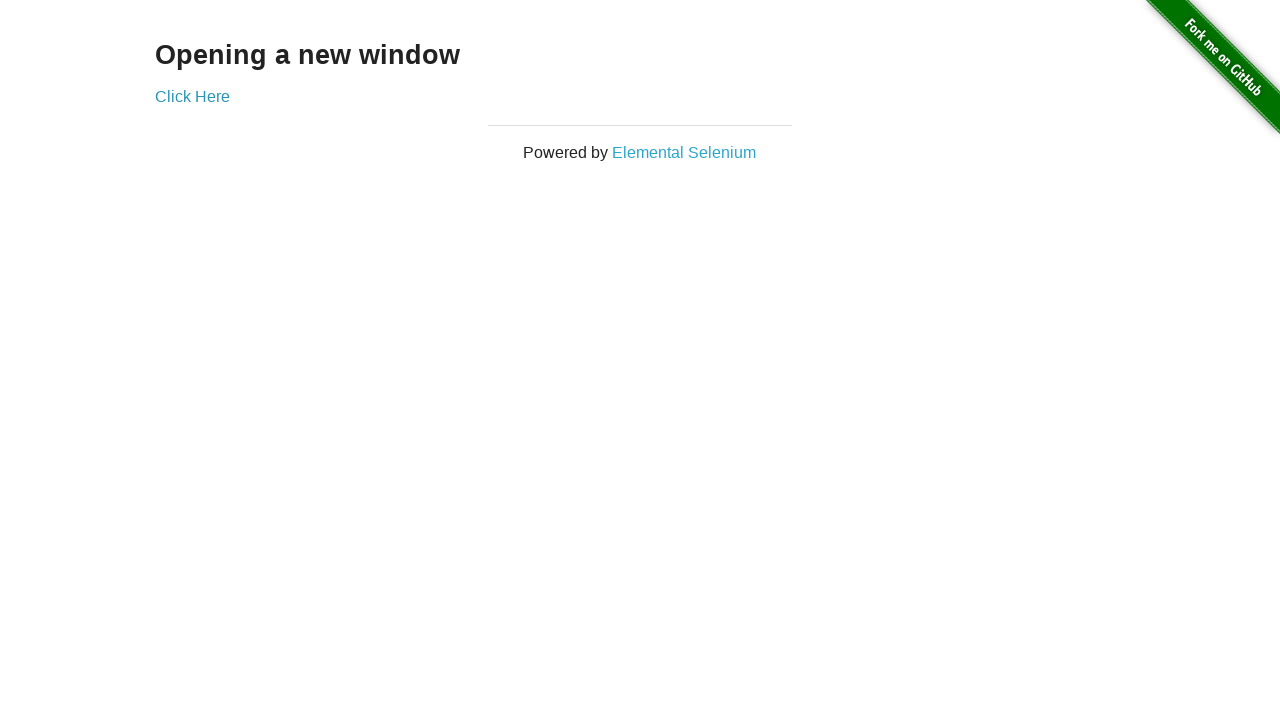